Tests dropdown list functionality by selecting an option from the dropdown menu

Starting URL: https://the-internet.herokuapp.com/

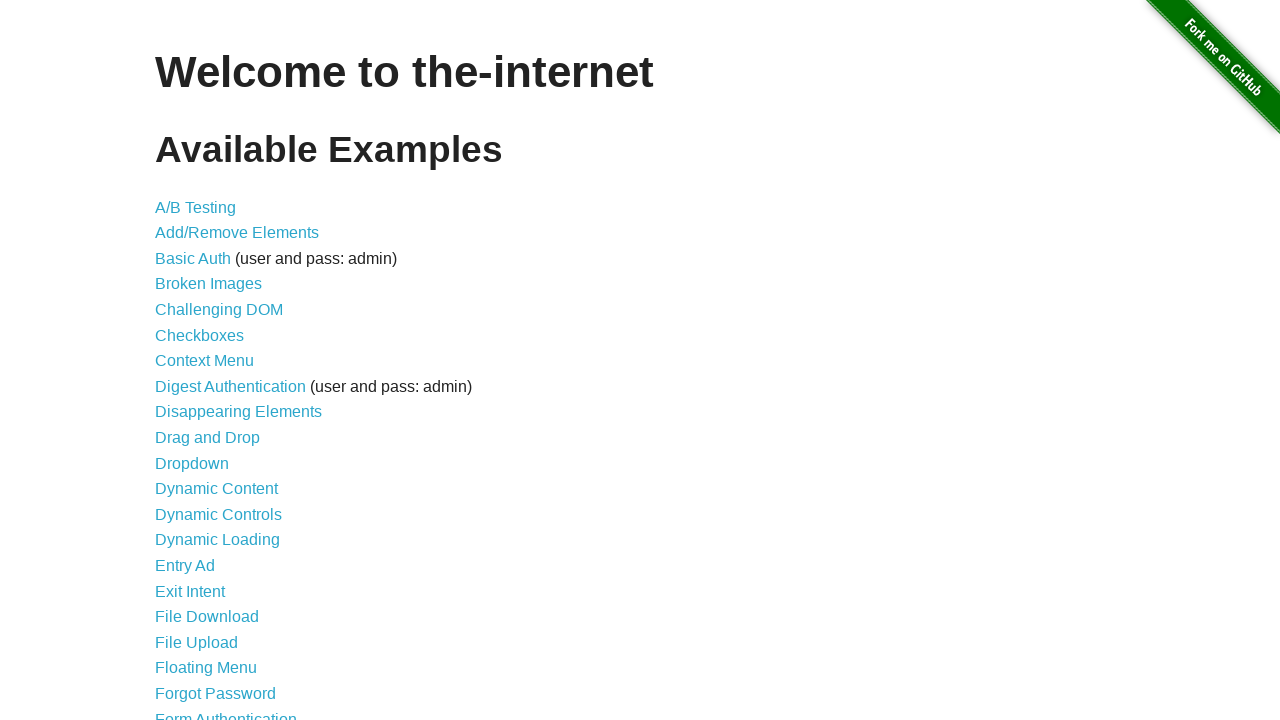

Clicked on dropdown link to navigate to dropdown page at (192, 463) on xpath=//a[@href = '/dropdown']
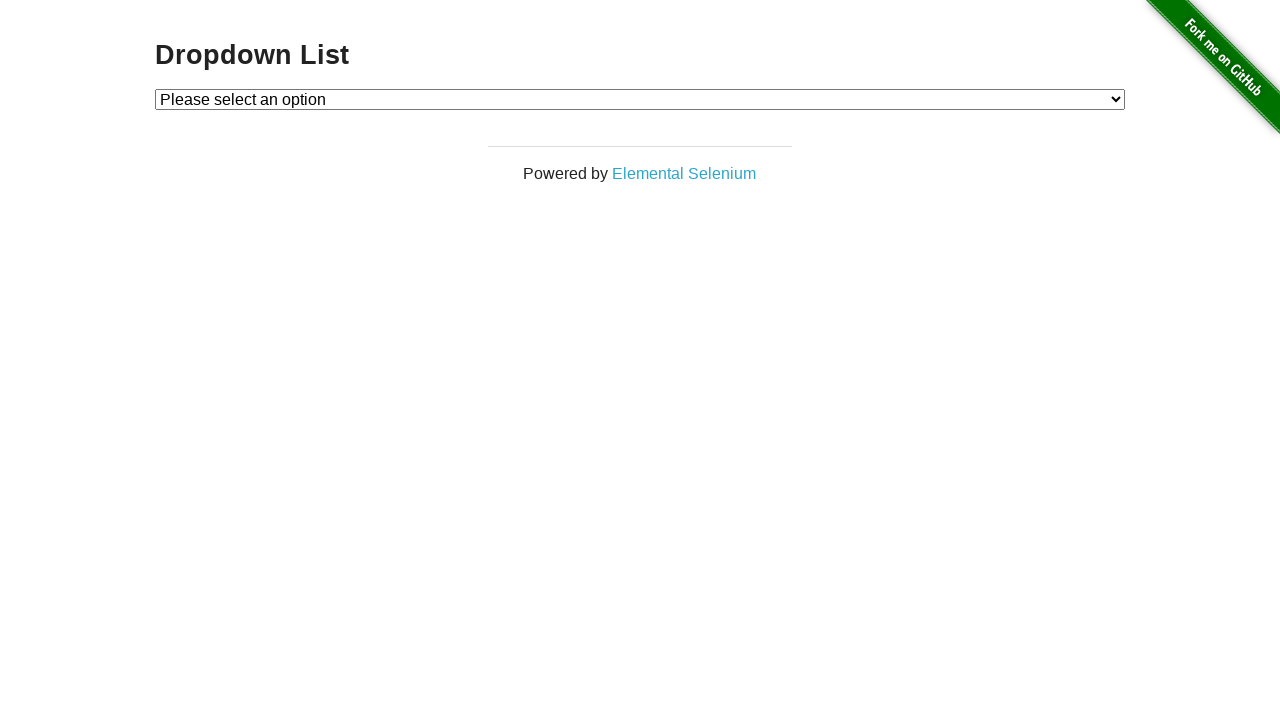

Dropdown page loaded successfully
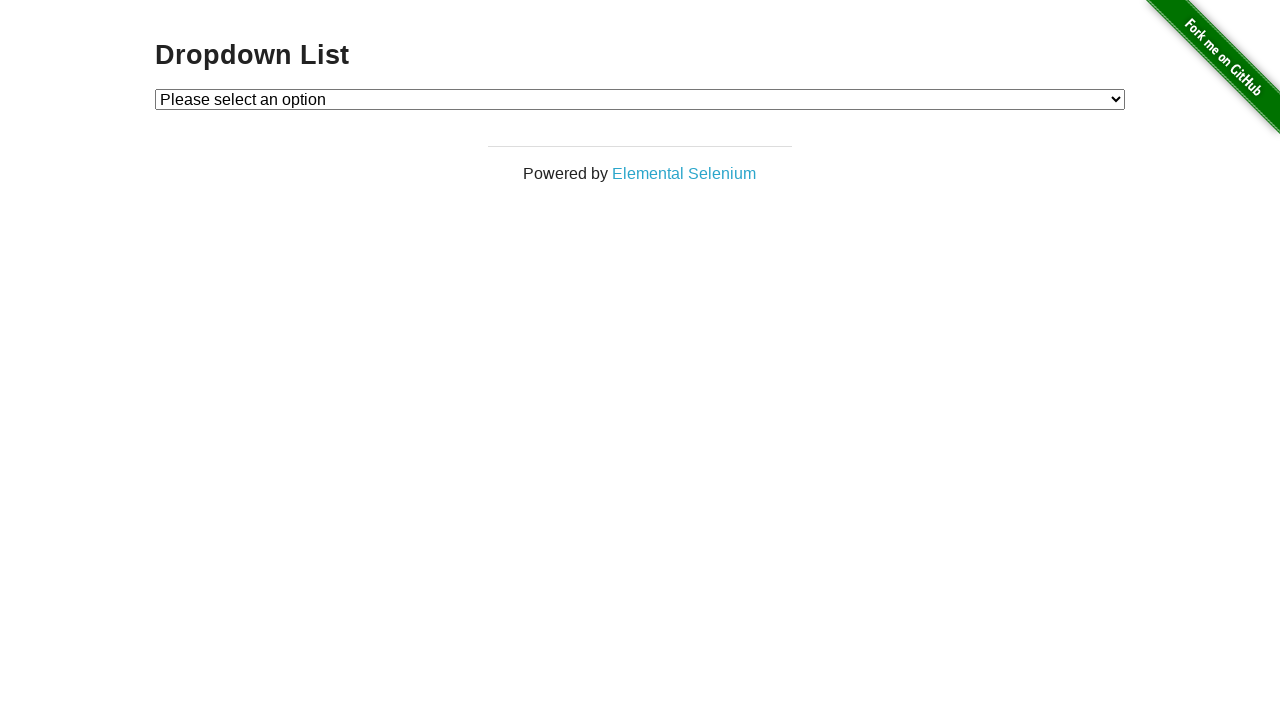

Clicked on dropdown menu to open it at (640, 99) on xpath=//select[@id = 'dropdown']
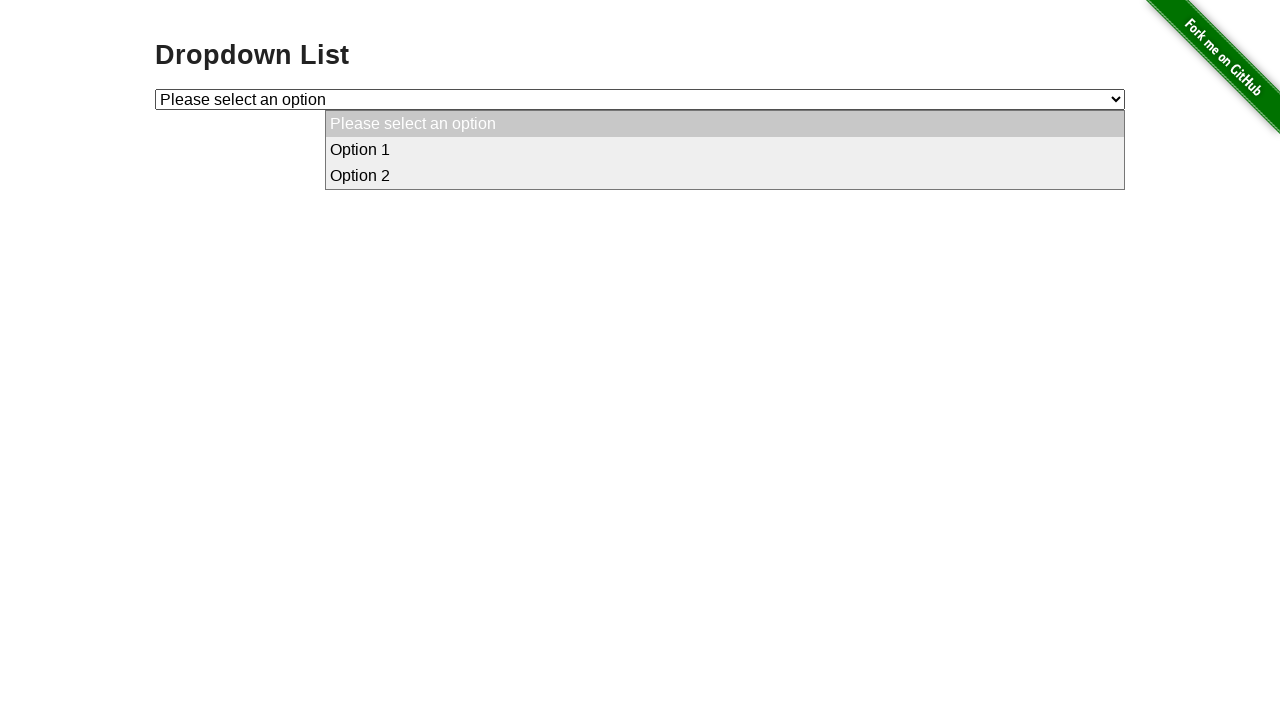

Selected Option 1 from dropdown list on //select[@id = 'dropdown']
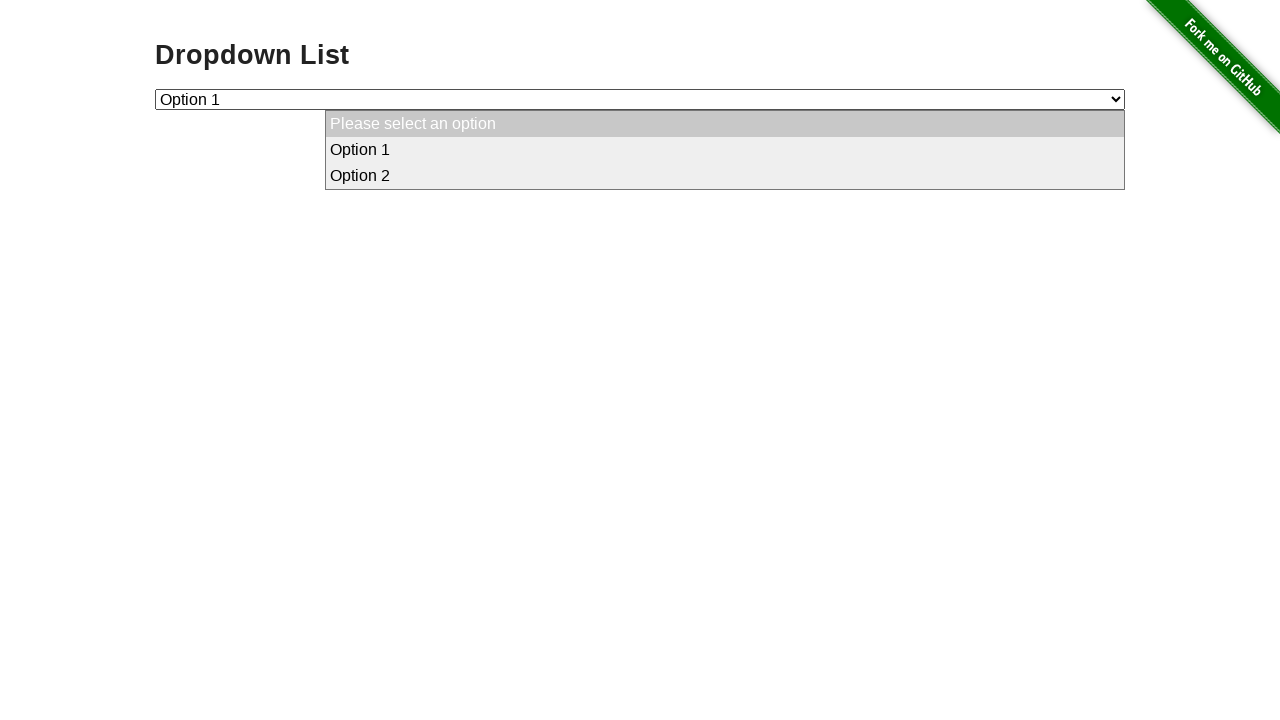

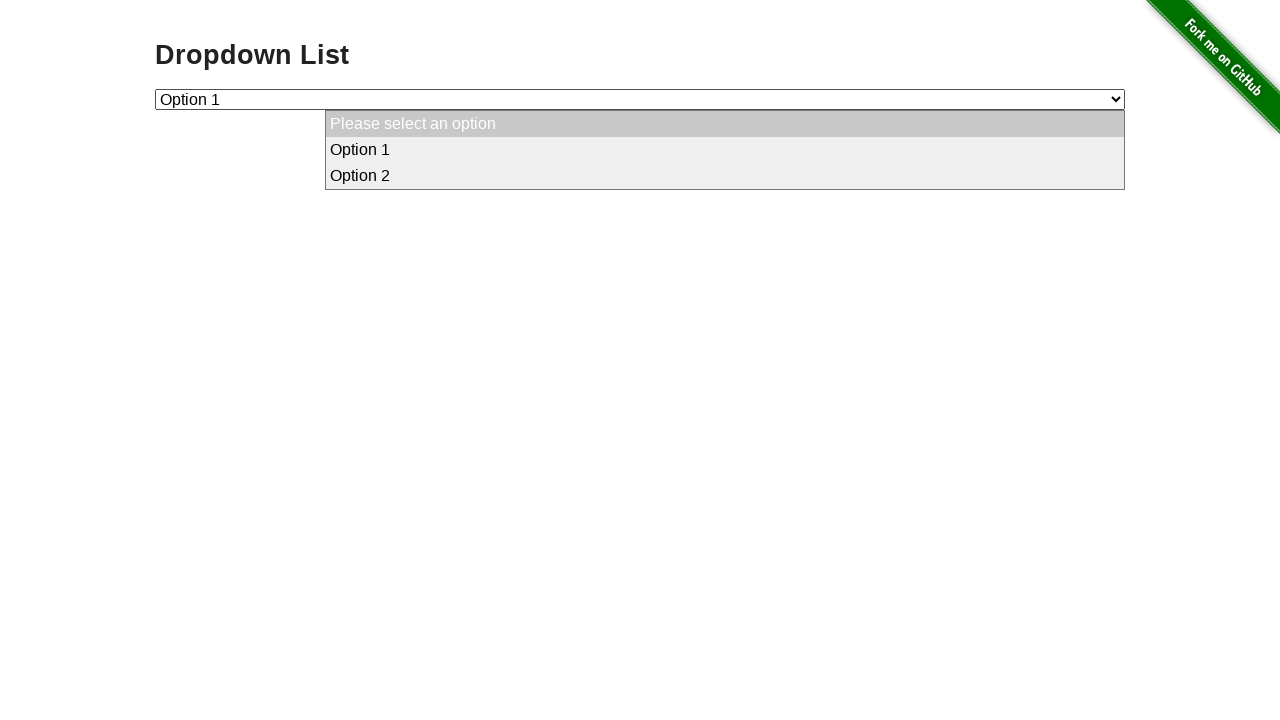